Tests that the currently applied filter link is highlighted

Starting URL: https://demo.playwright.dev/todomvc

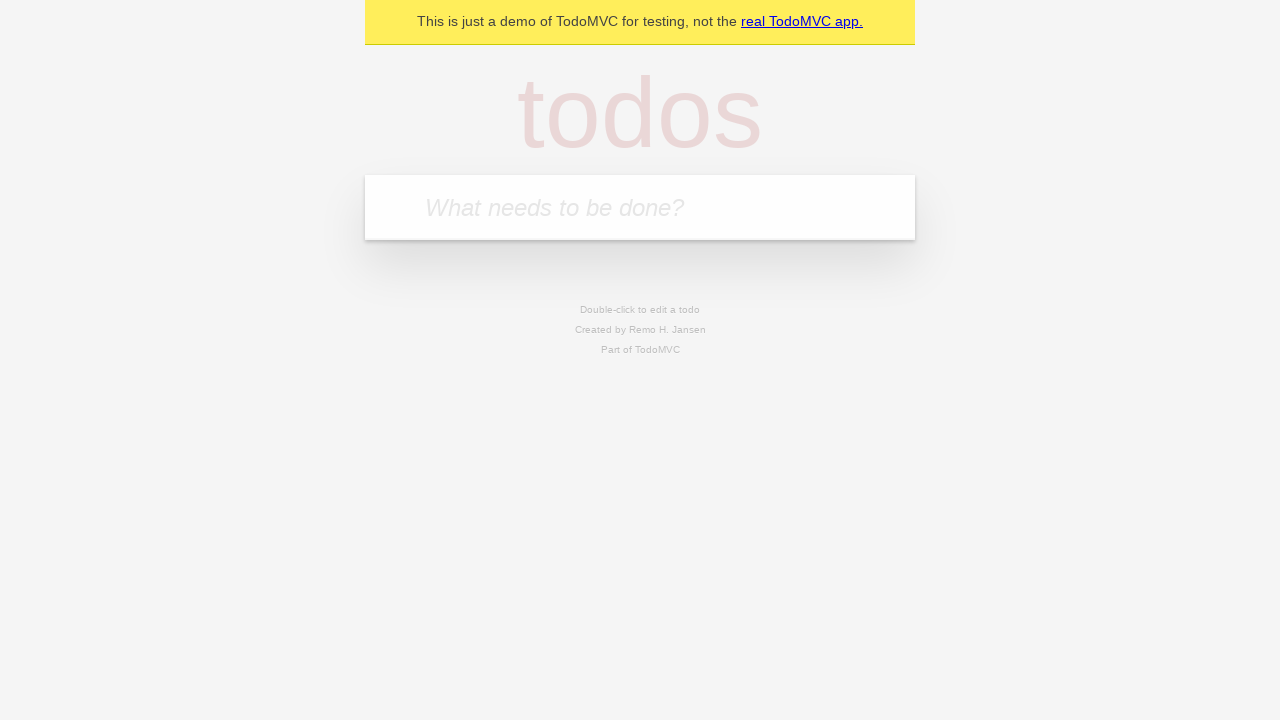

Filled todo input with 'buy some cheese' on internal:attr=[placeholder="What needs to be done?"i]
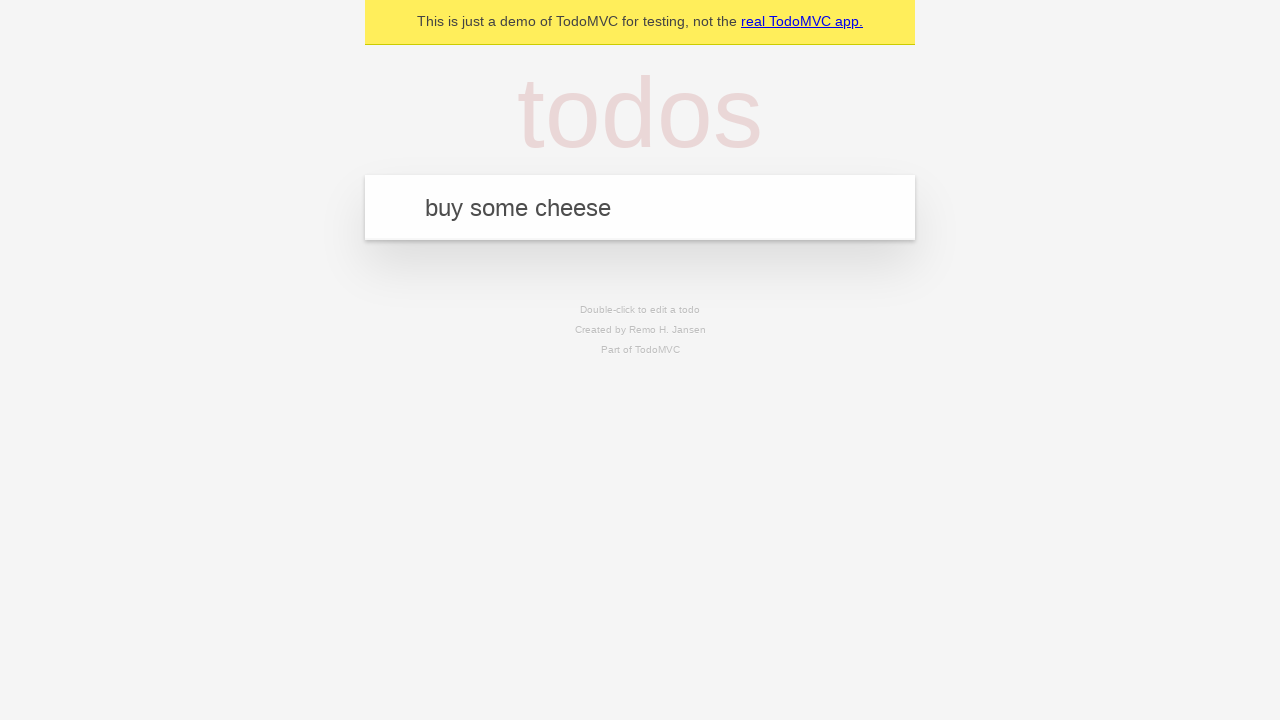

Pressed Enter to create todo 'buy some cheese' on internal:attr=[placeholder="What needs to be done?"i]
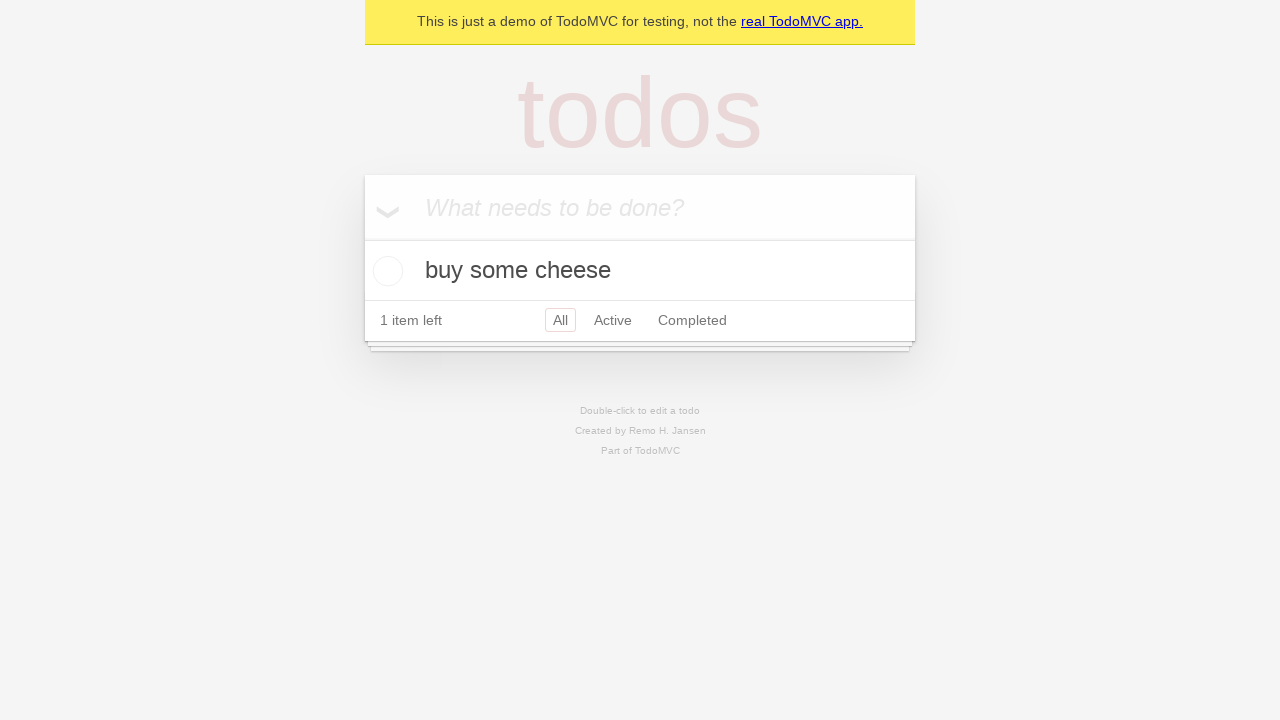

Filled todo input with 'feed the cat' on internal:attr=[placeholder="What needs to be done?"i]
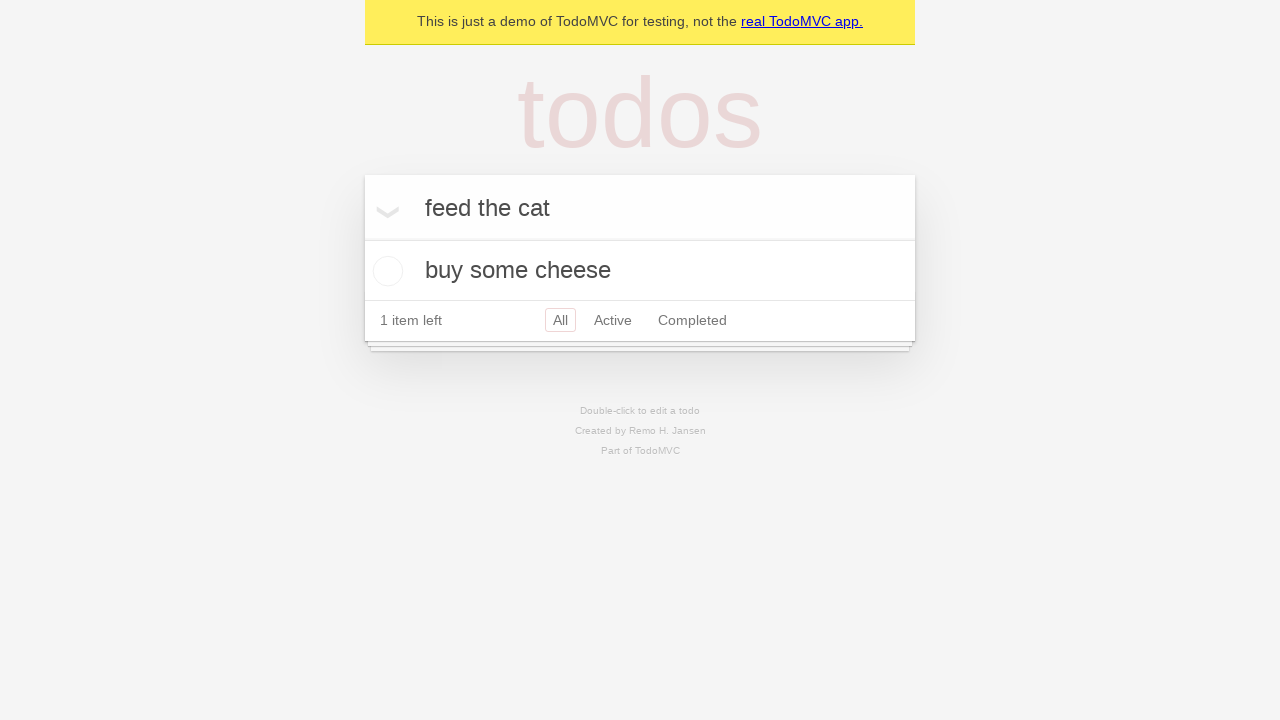

Pressed Enter to create todo 'feed the cat' on internal:attr=[placeholder="What needs to be done?"i]
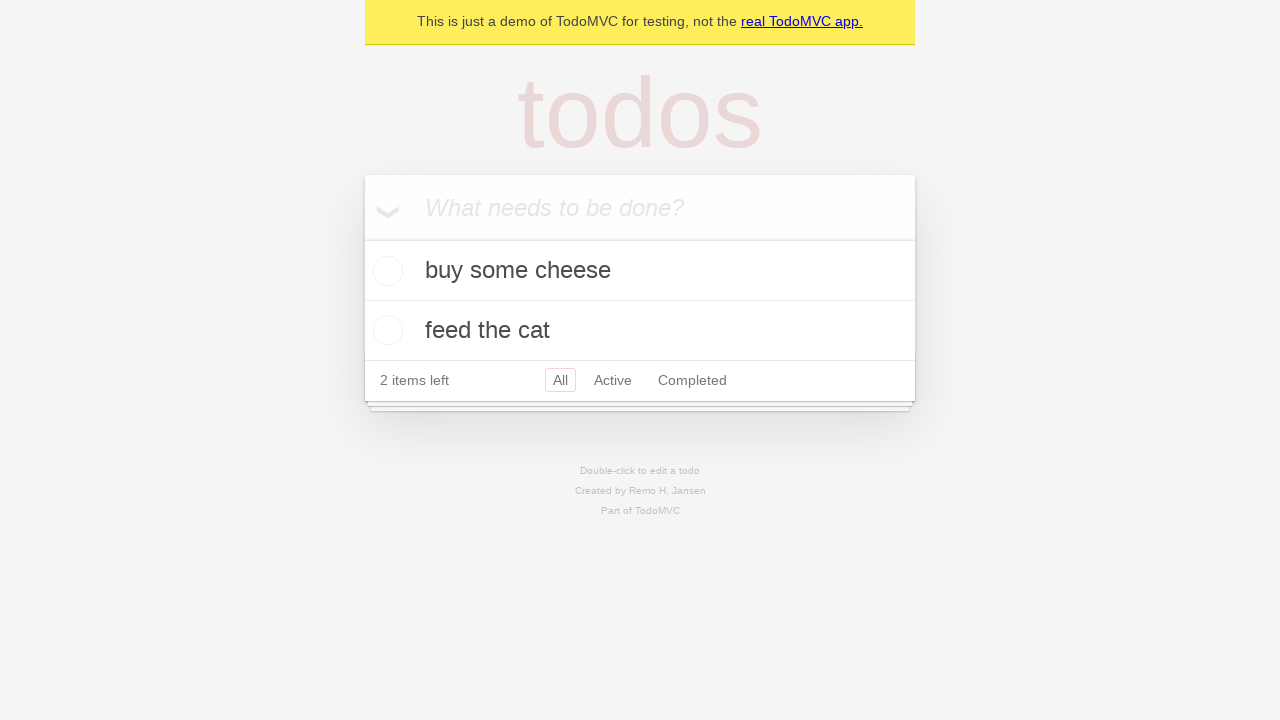

Filled todo input with 'book a doctors appointment' on internal:attr=[placeholder="What needs to be done?"i]
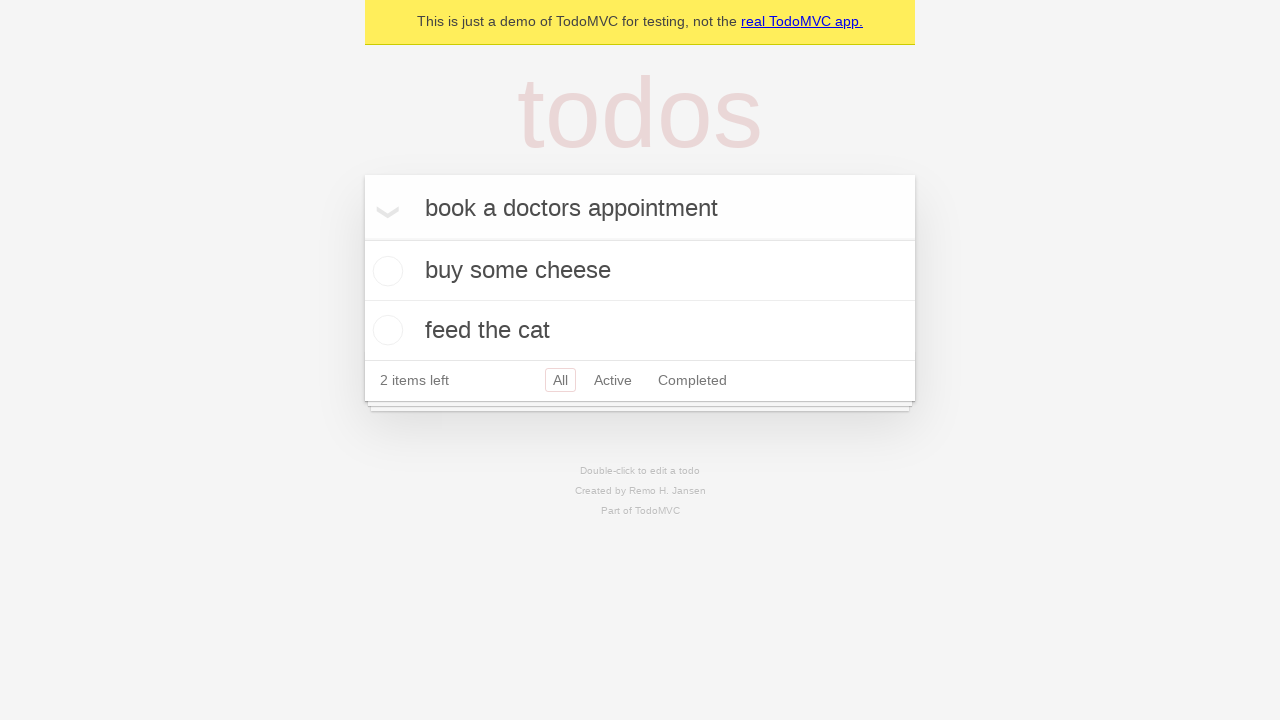

Pressed Enter to create todo 'book a doctors appointment' on internal:attr=[placeholder="What needs to be done?"i]
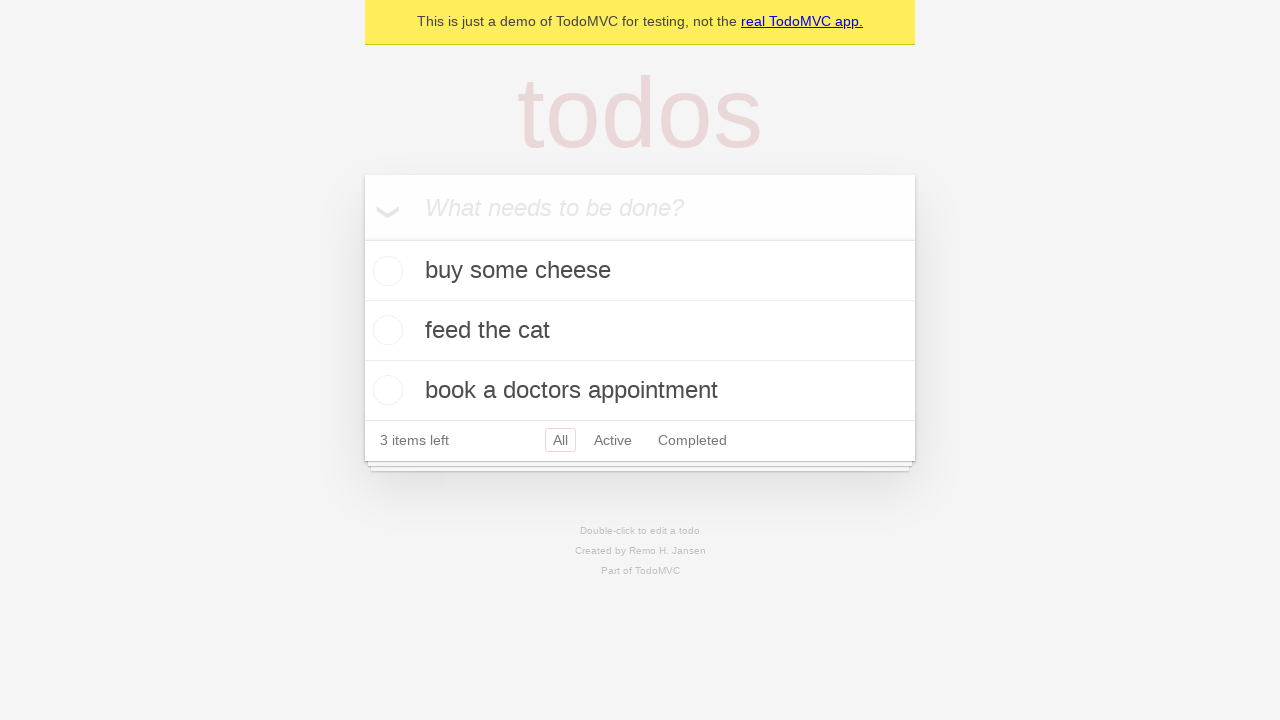

Clicked Active filter link at (613, 440) on internal:role=link[name="Active"i]
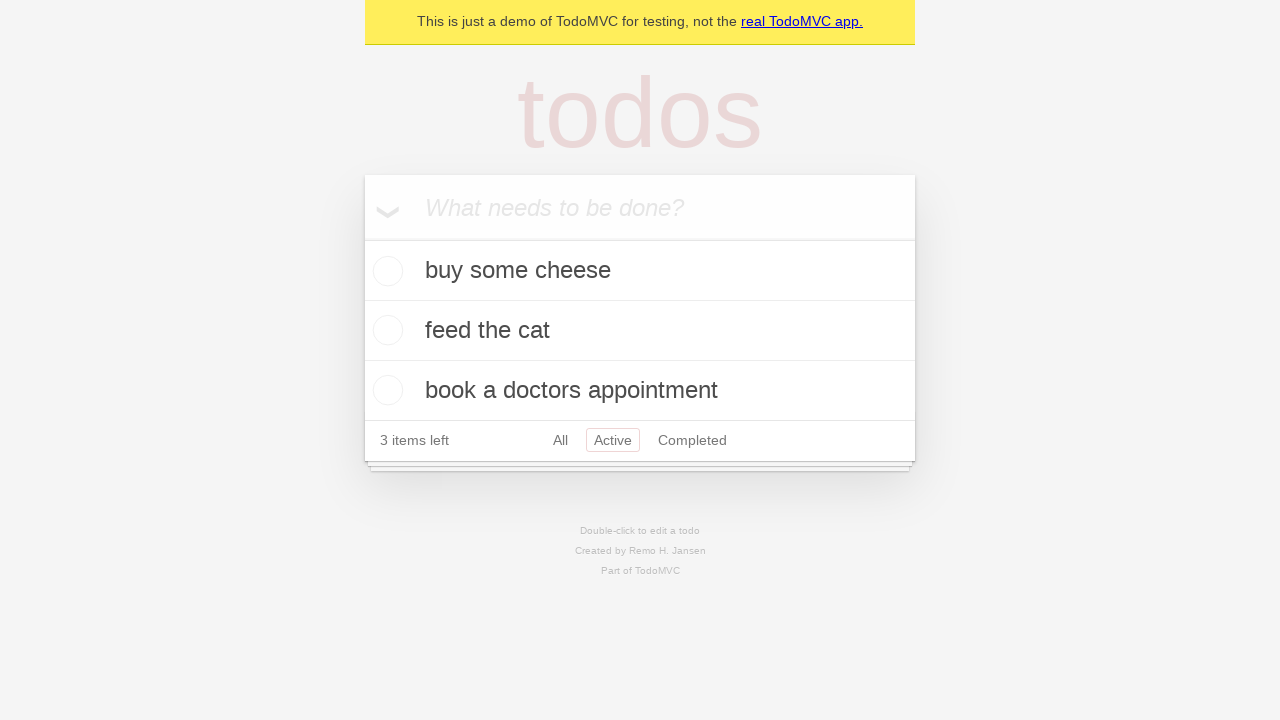

Clicked Completed filter link to verify highlighting at (692, 440) on internal:role=link[name="Completed"i]
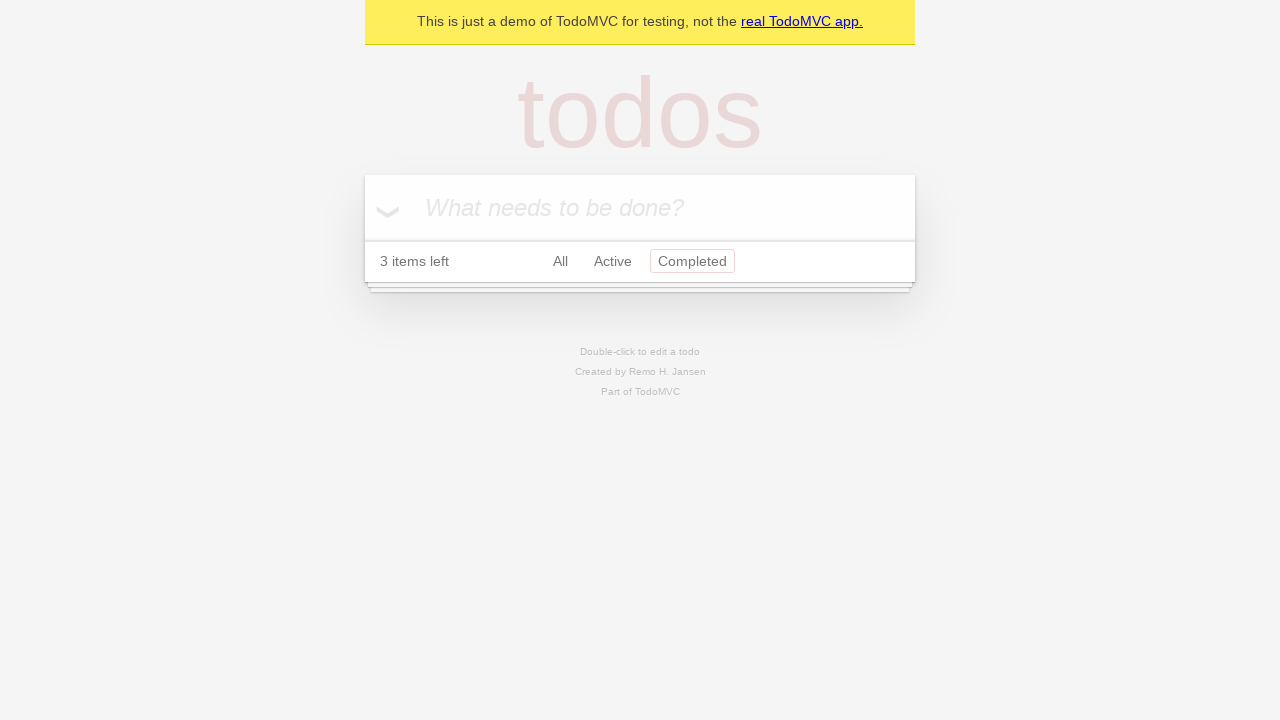

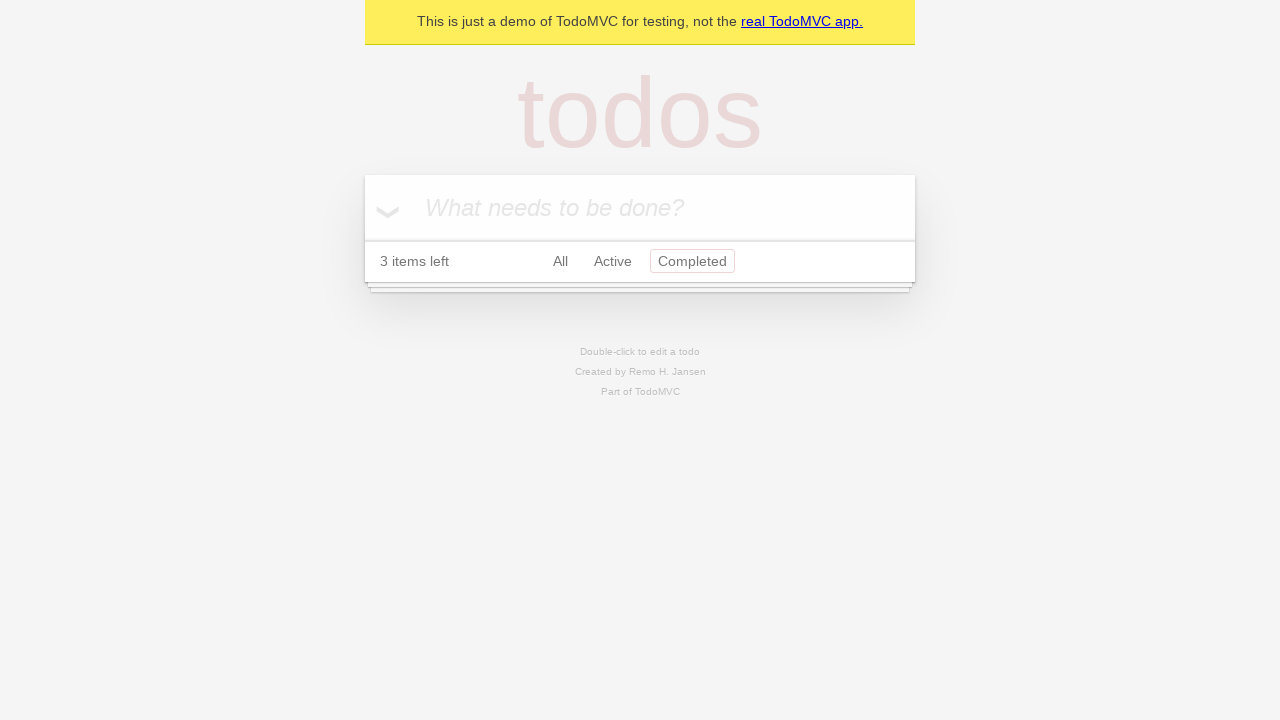